Navigates to iLovePDF Word to PDF conversion page and clicks the file selection button to initiate file upload

Starting URL: https://www.ilovepdf.com/word_to_pdf

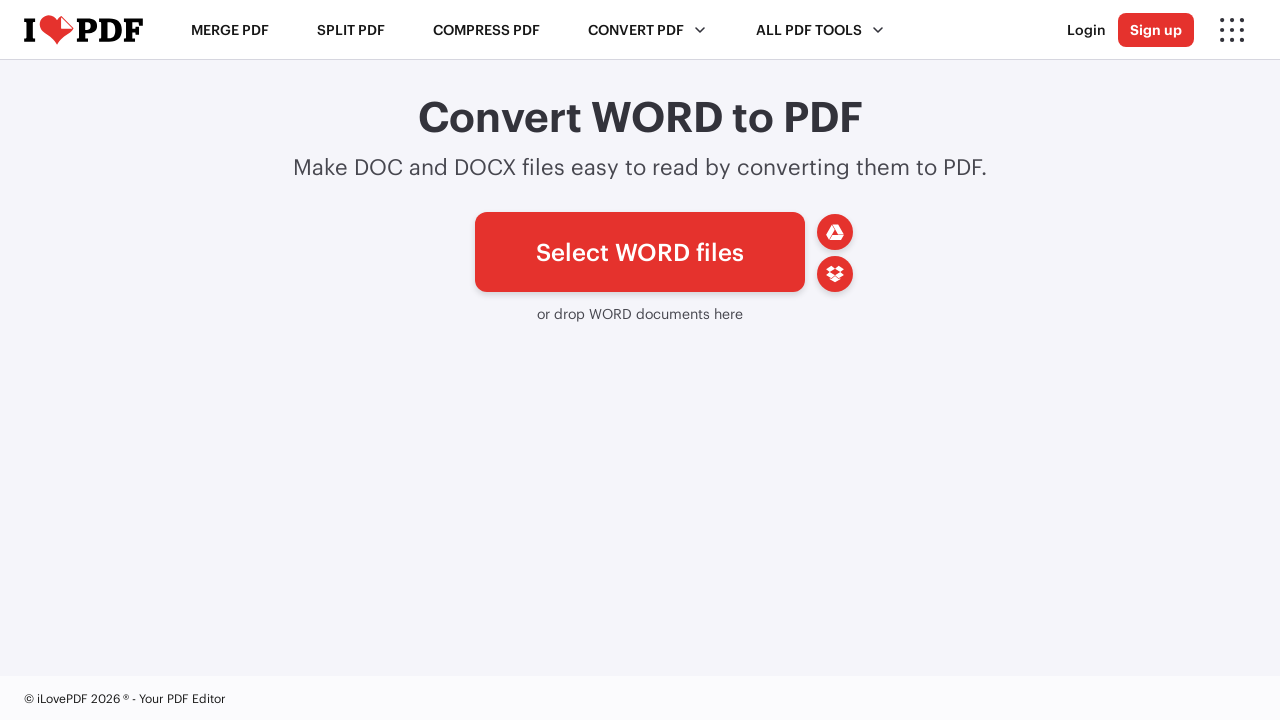

Navigated to iLovePDF Word to PDF conversion page
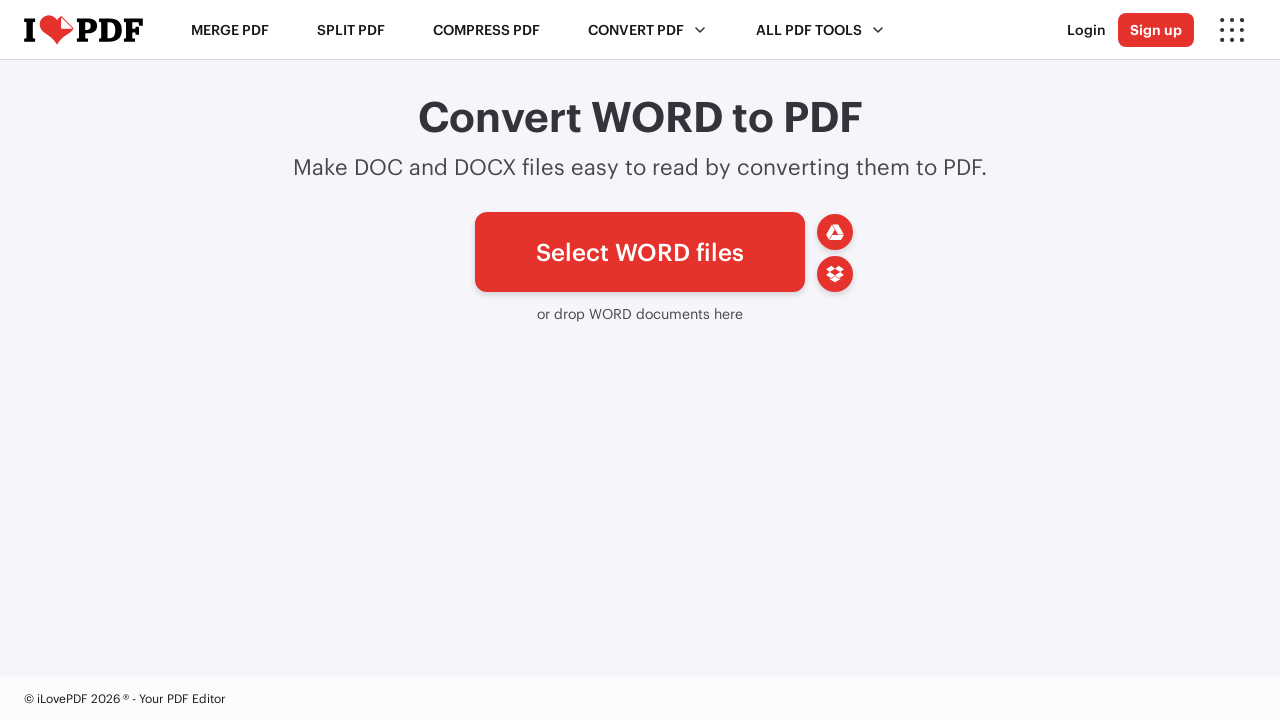

Clicked file selection button to initiate file upload at (640, 252) on xpath=//*[@id='pickfiles']/span
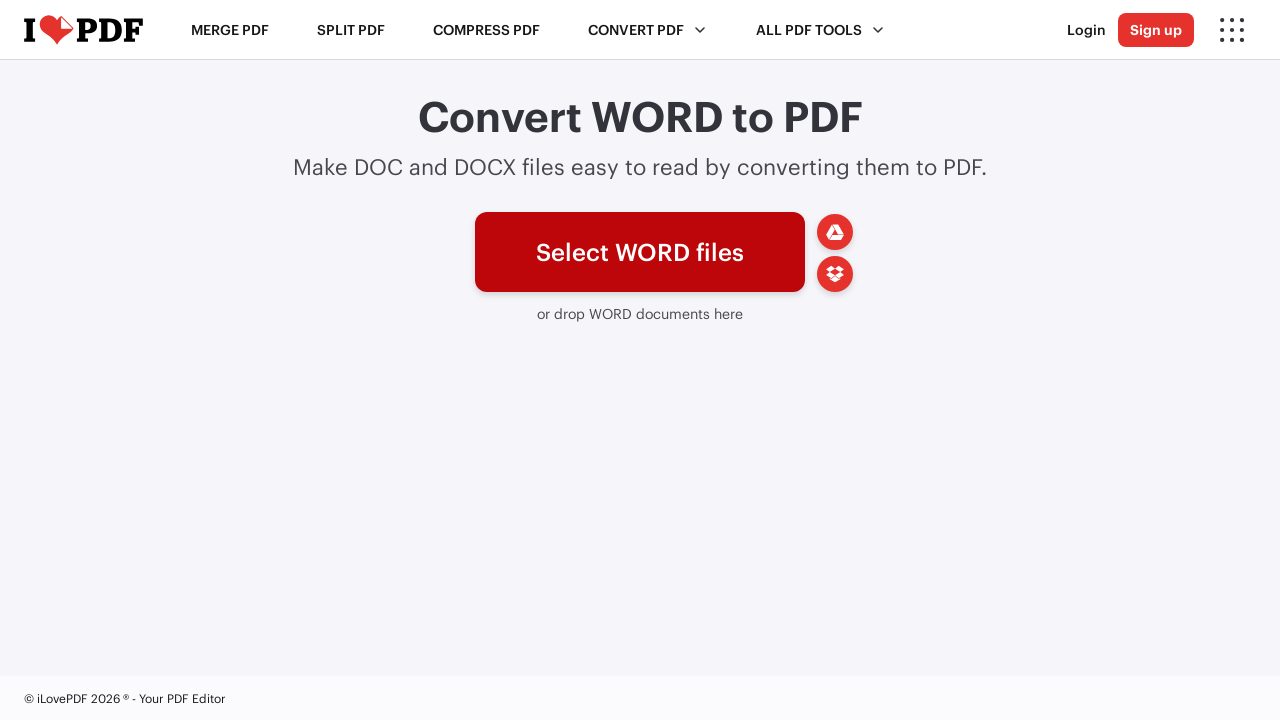

Waited for page to be ready
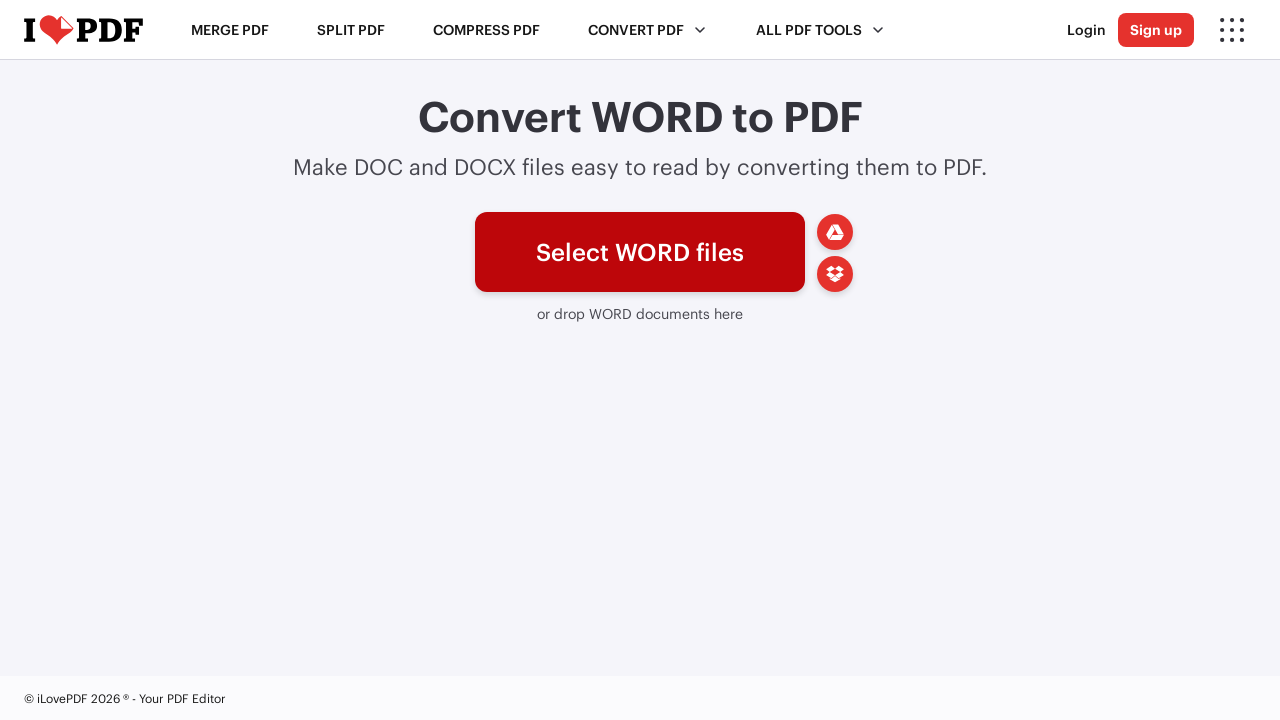

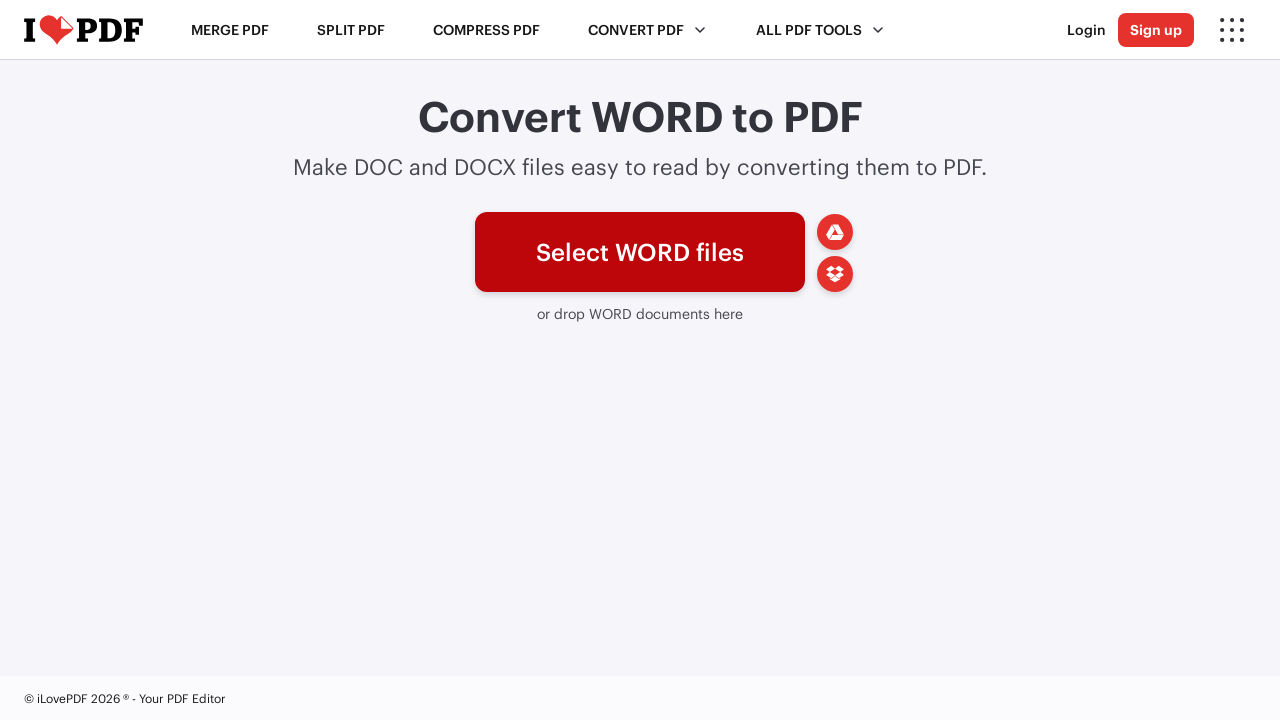